Tests a calculator form by reading two numbers, calculating their sum, selecting the result from a dropdown, and submitting the form

Starting URL: http://suninjuly.github.io/selects2.html

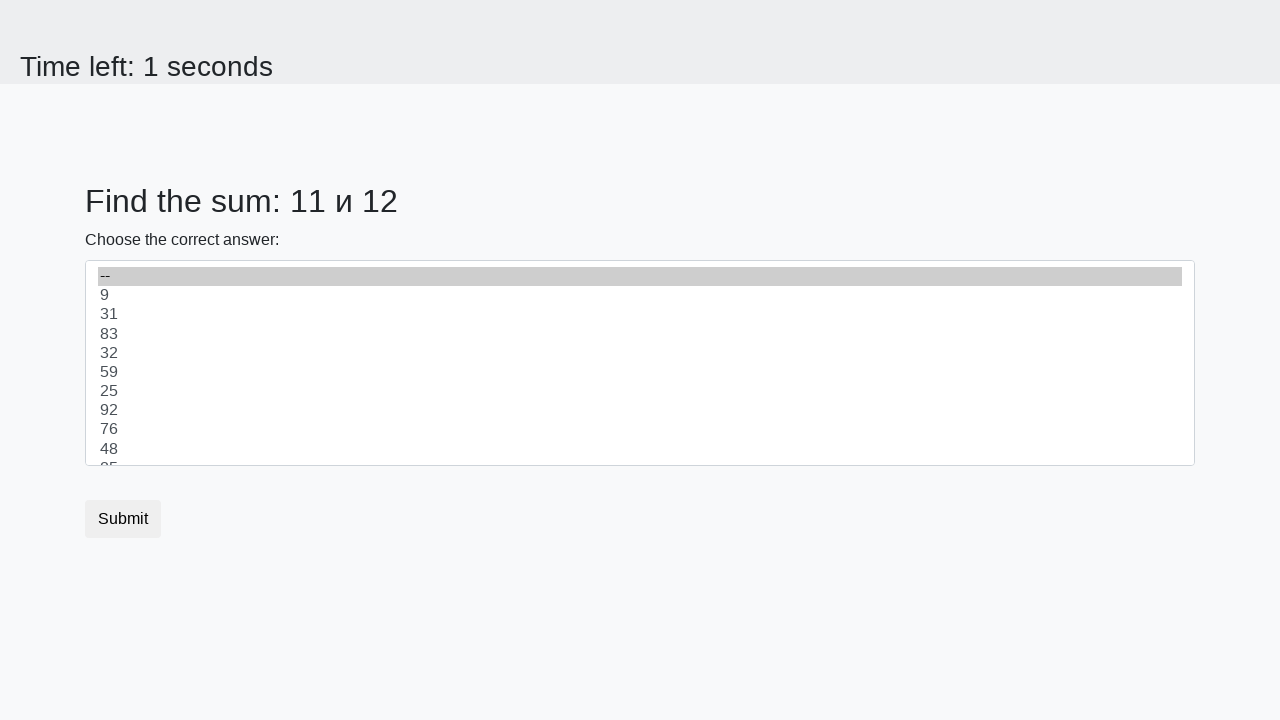

Read first number from #num1 element
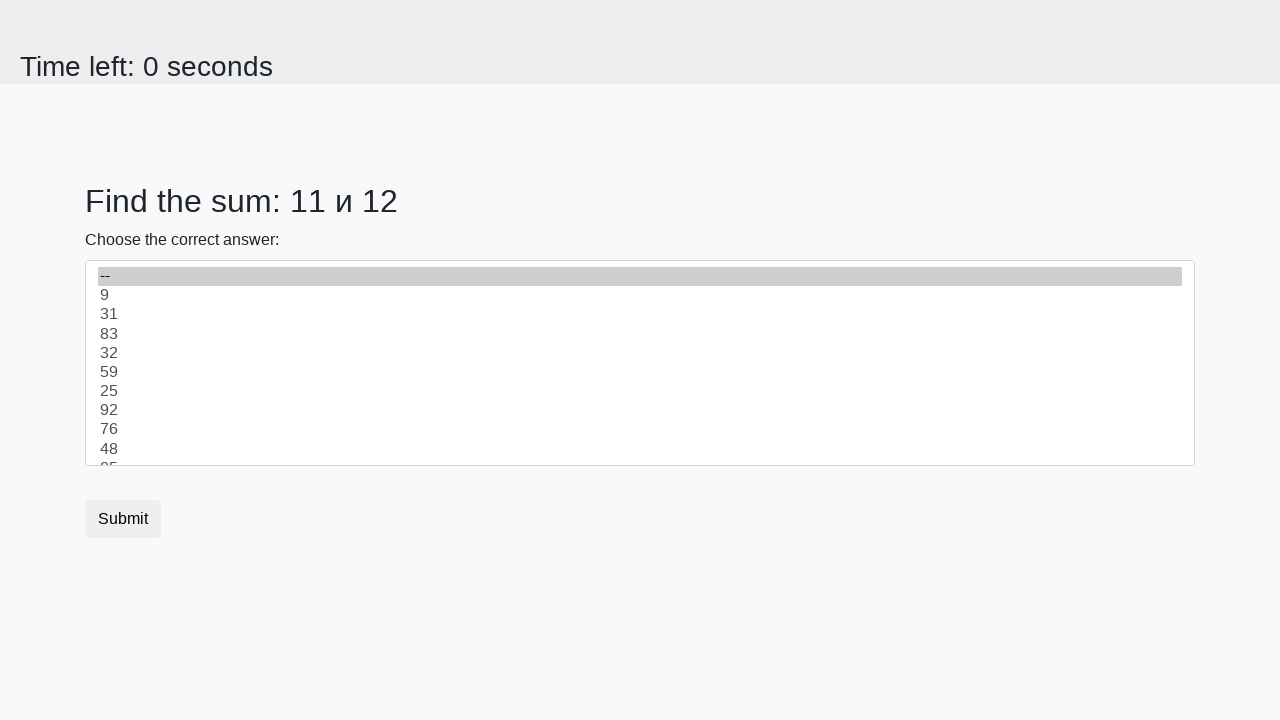

Read second number from #num2 element
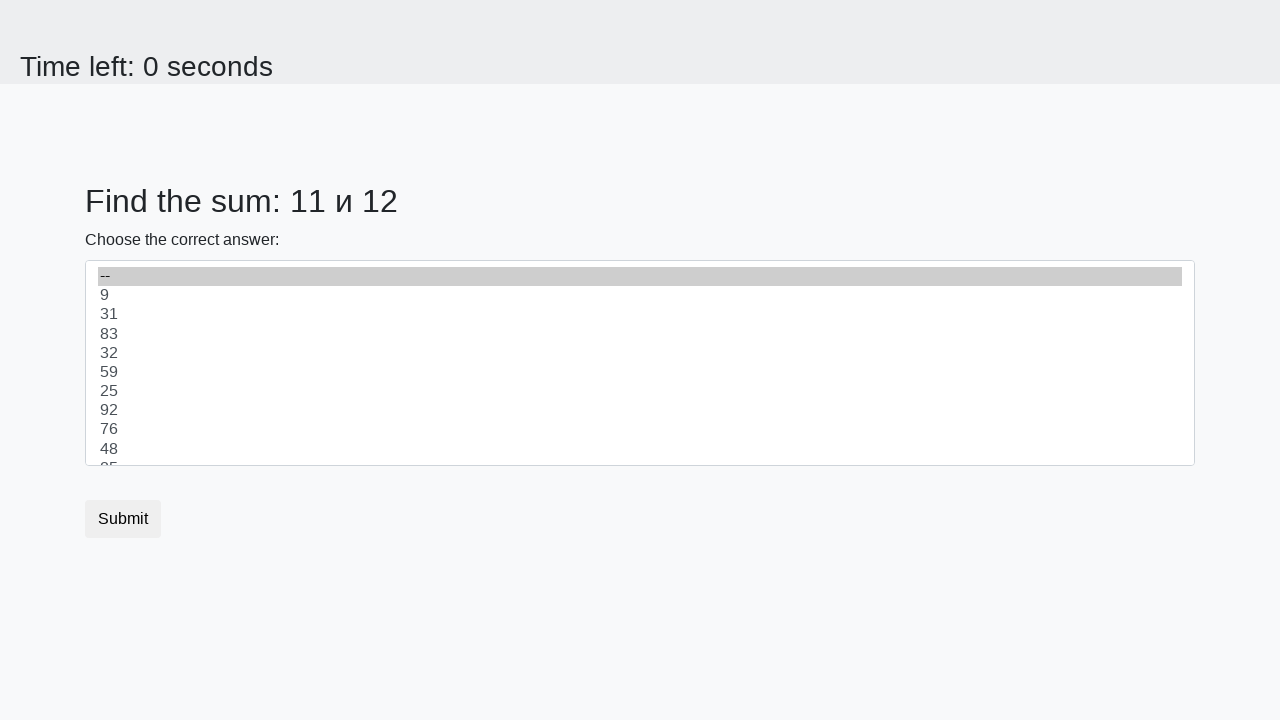

Calculated sum: 11 + 12 = 23
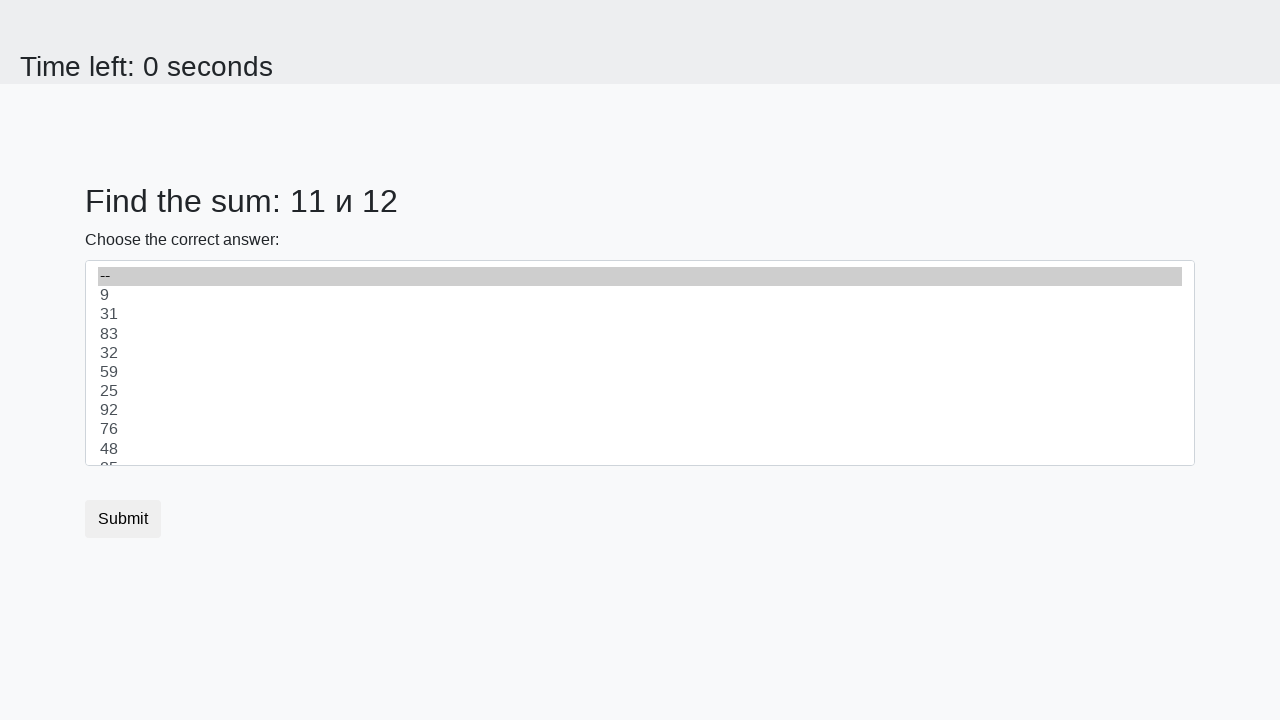

Selected result '23' from dropdown on select
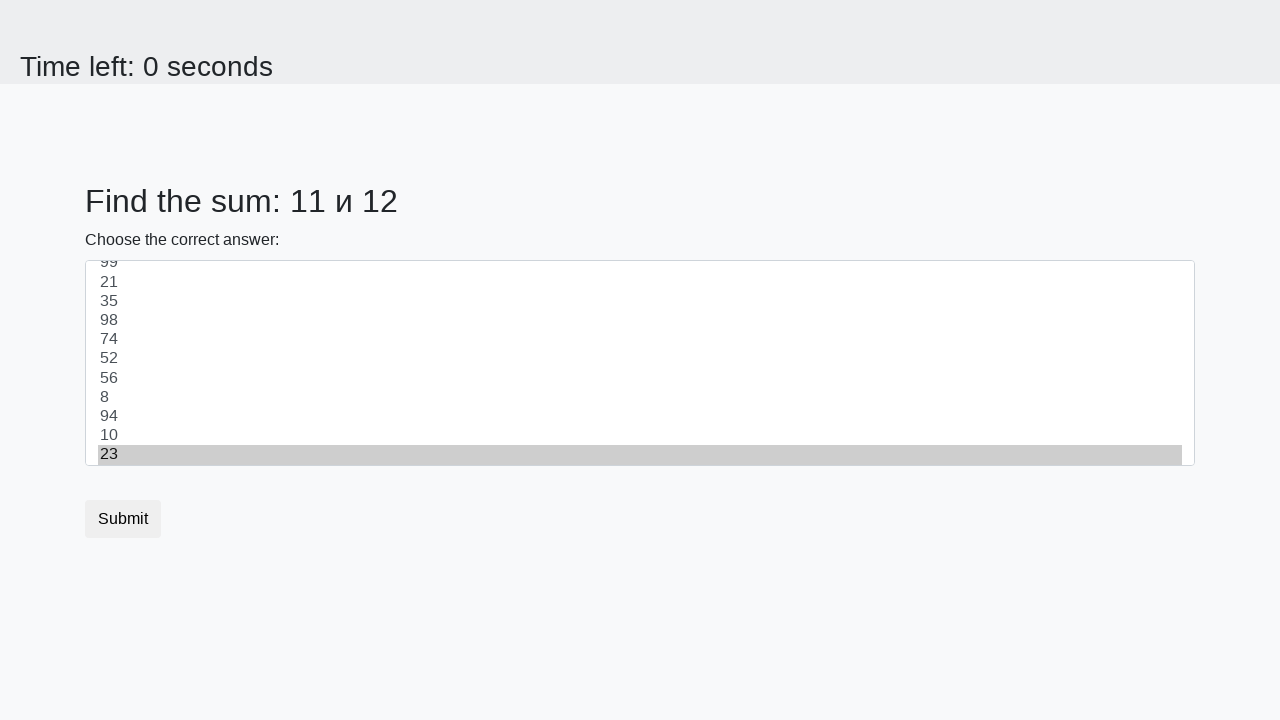

Clicked submit button at (123, 519) on .btn.btn-default
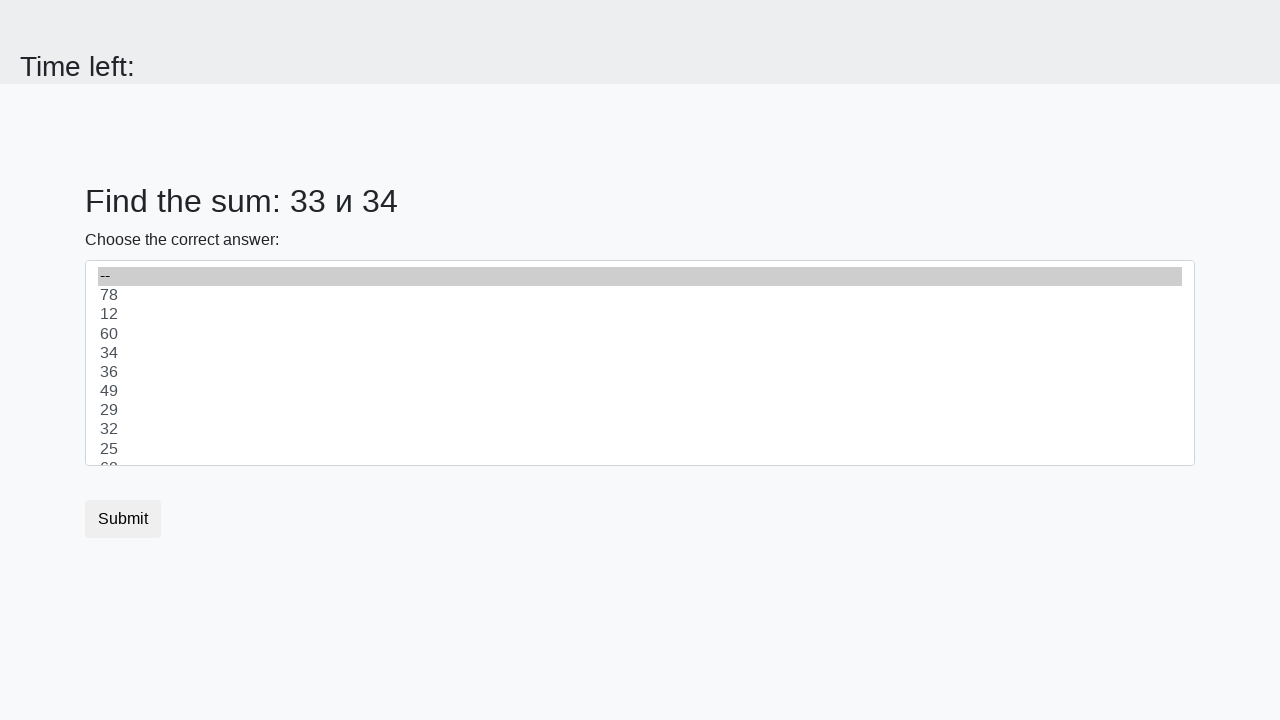

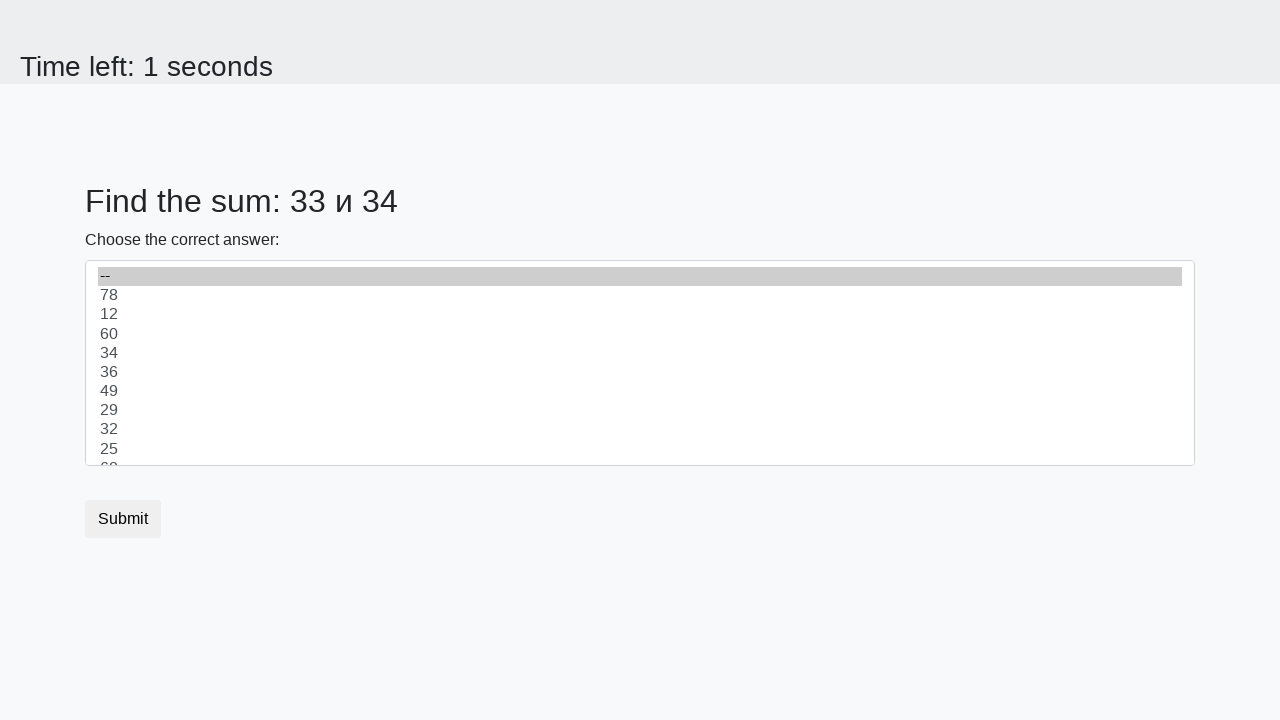